Navigates to a page, clicks a link with text matching a calculated mathematical value, then fills out a form with personal information (first name, last name, city, country) and submits it.

Starting URL: http://suninjuly.github.io/find_link_text

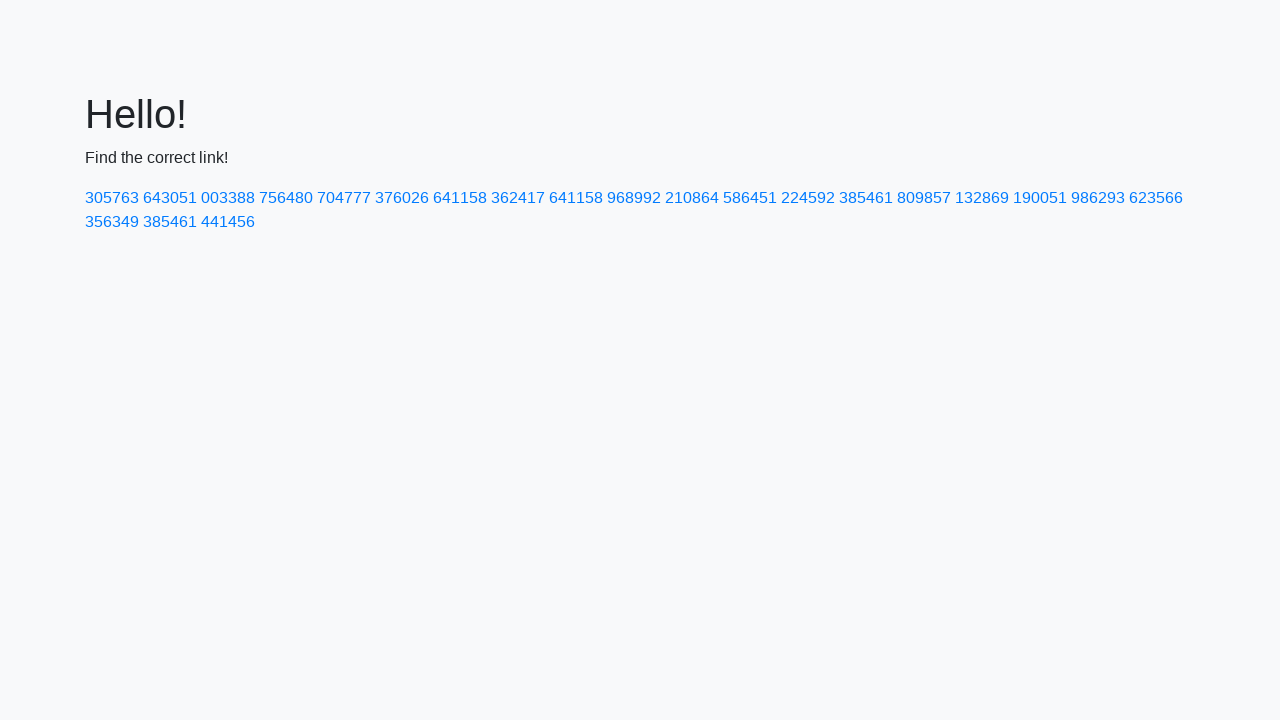

Calculated link text value: 224592
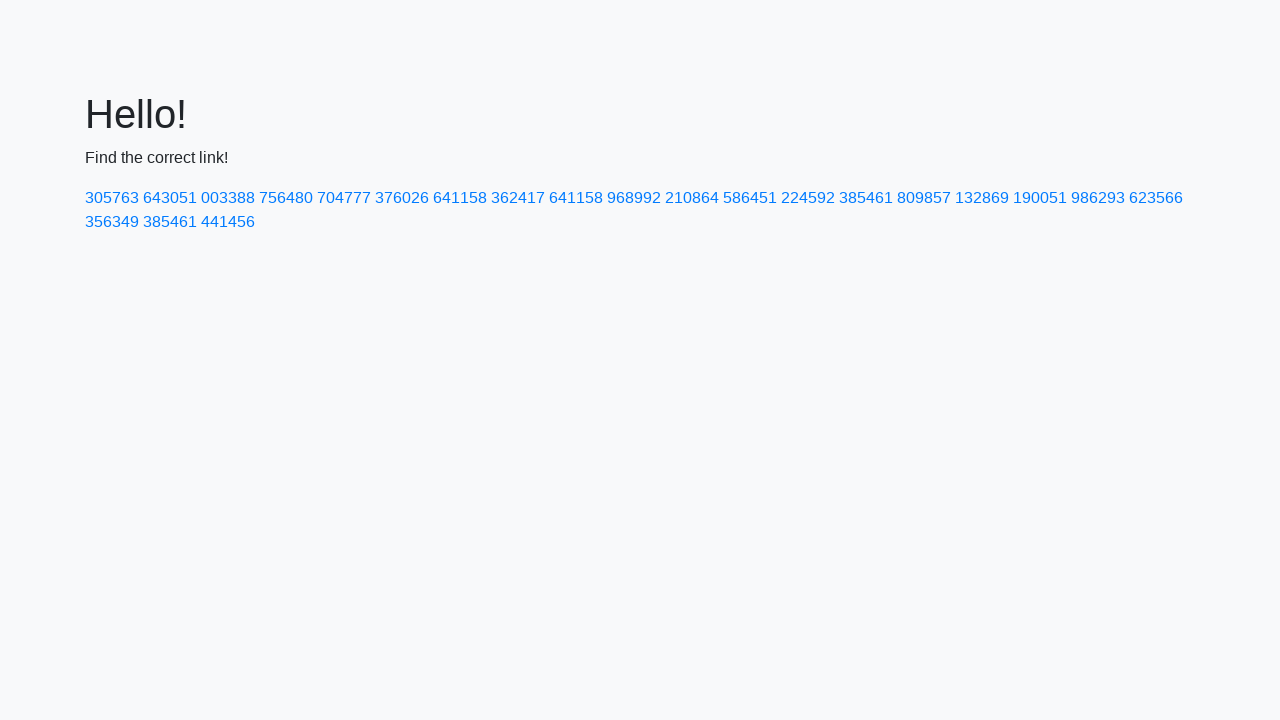

Clicked link with text matching calculated value 224592 at (808, 198) on a:text-matches('224592')
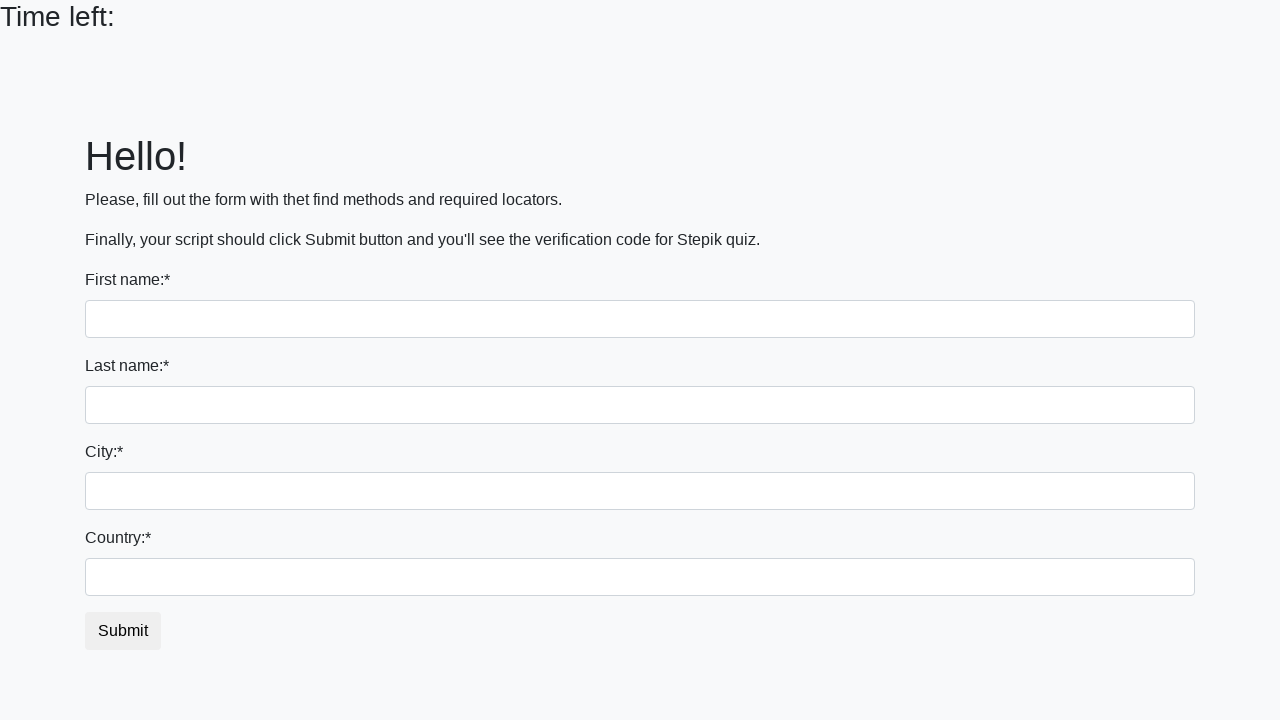

Filled first name field with 'Ivan' on input
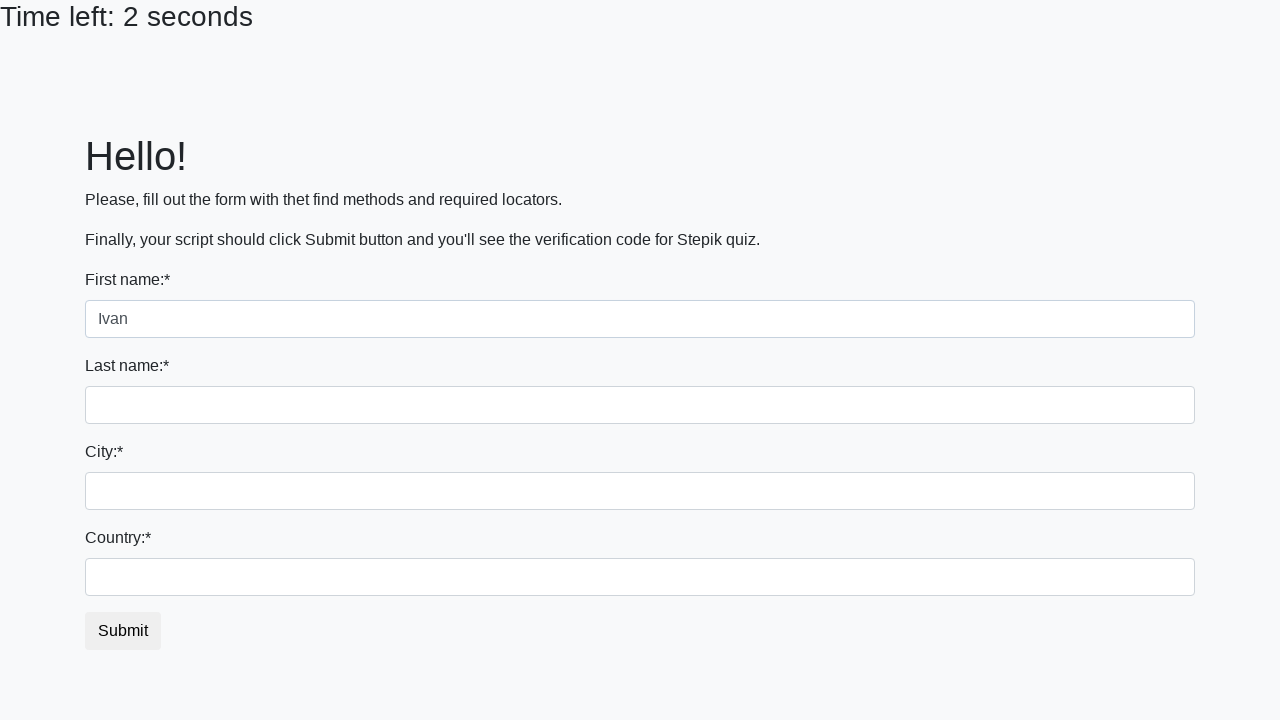

Filled last name field with 'Petrov' on input[name='last_name']
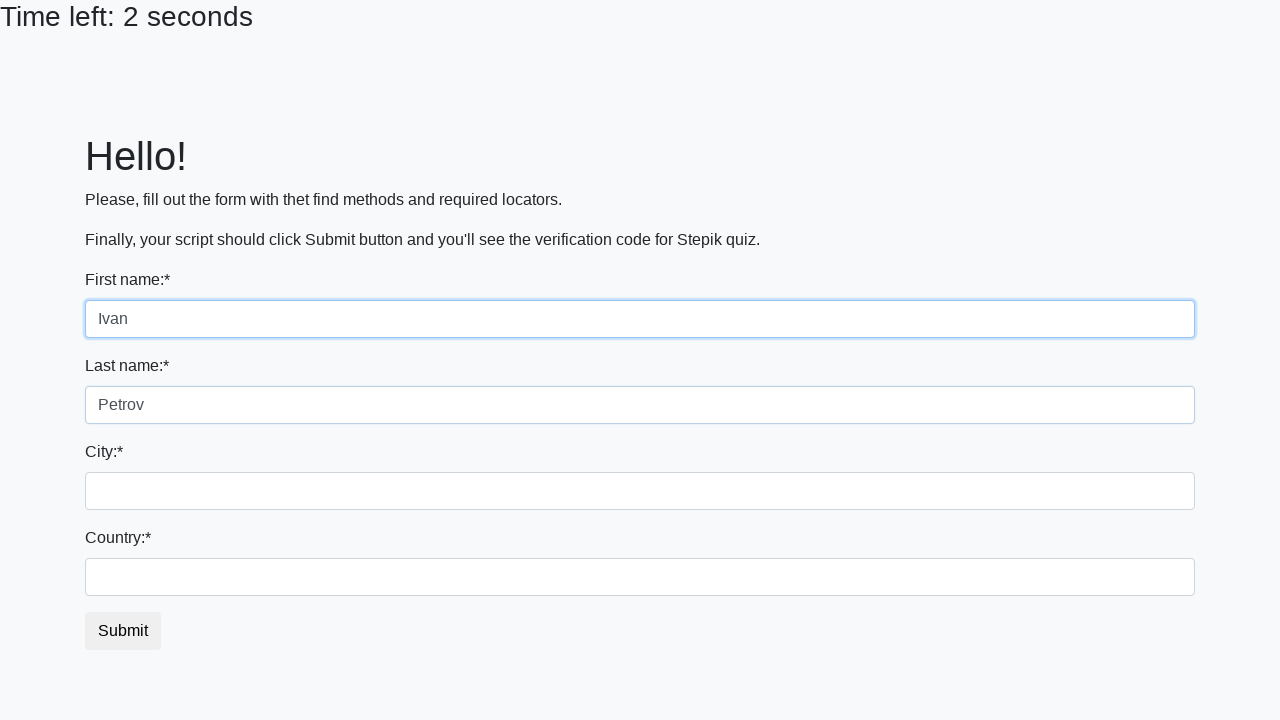

Filled city field with 'Smolensk' on .city
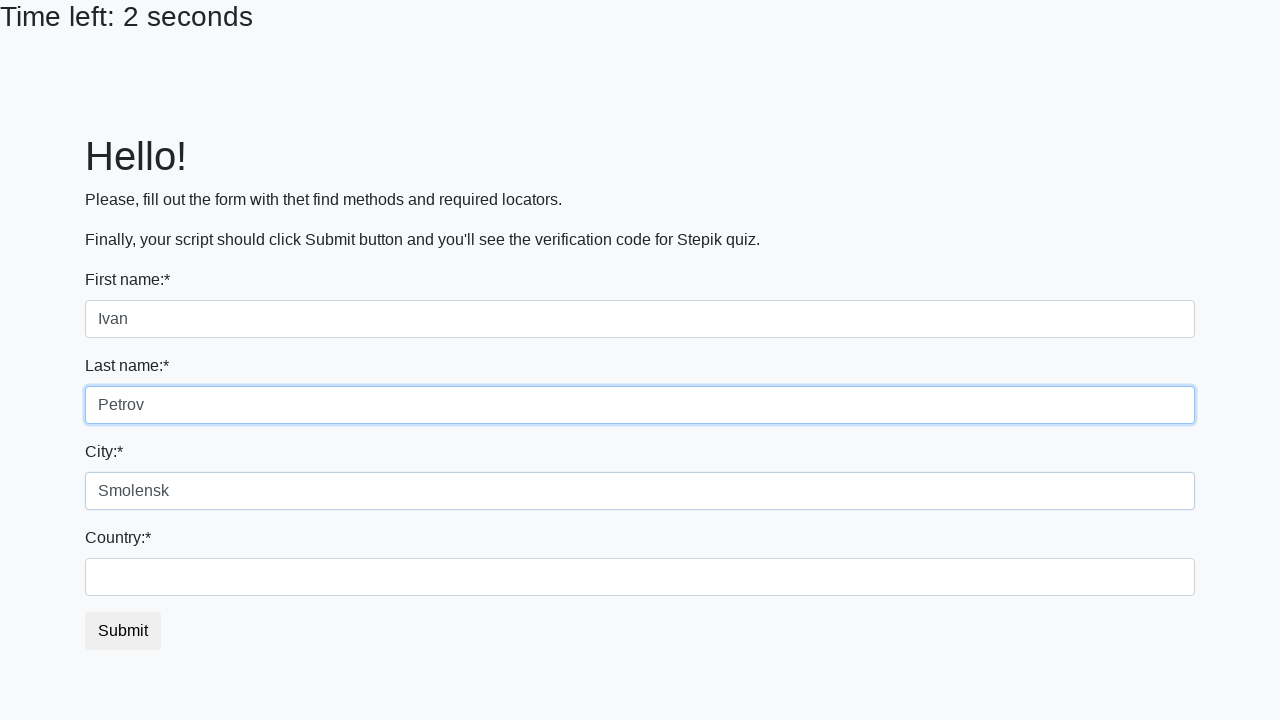

Filled country field with 'Russia' on #country
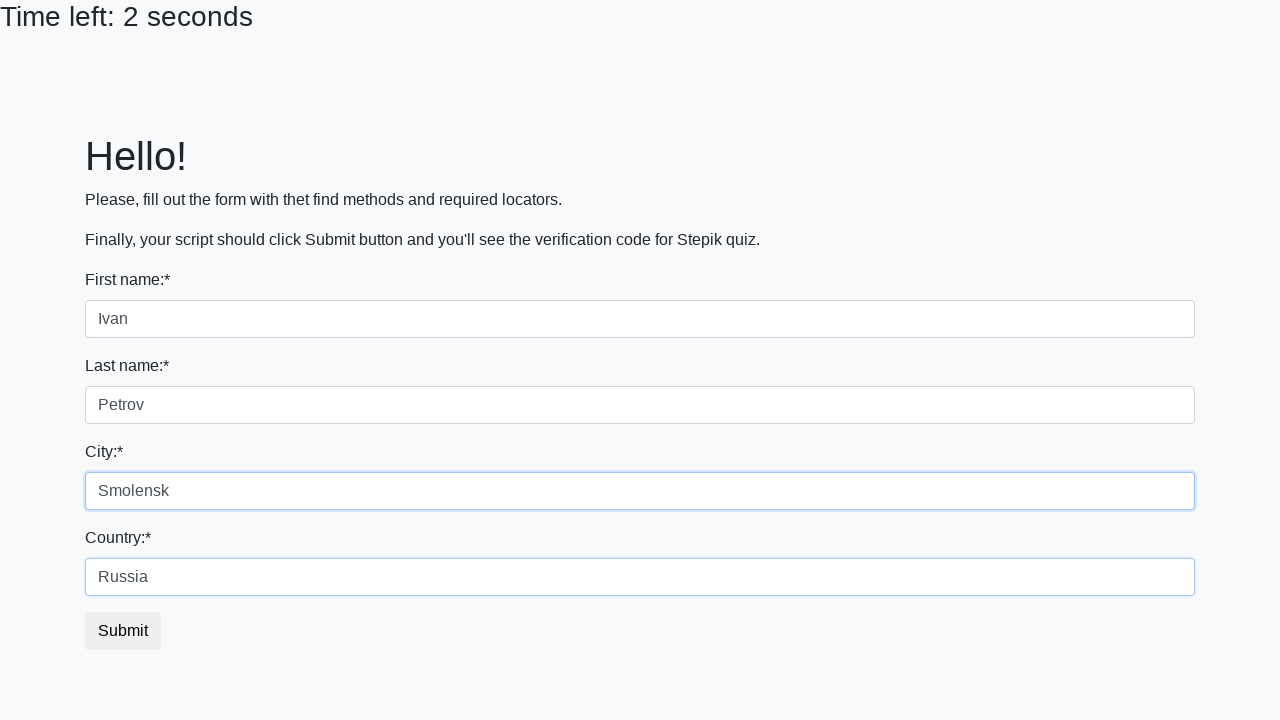

Clicked submit button to submit form at (123, 631) on button.btn
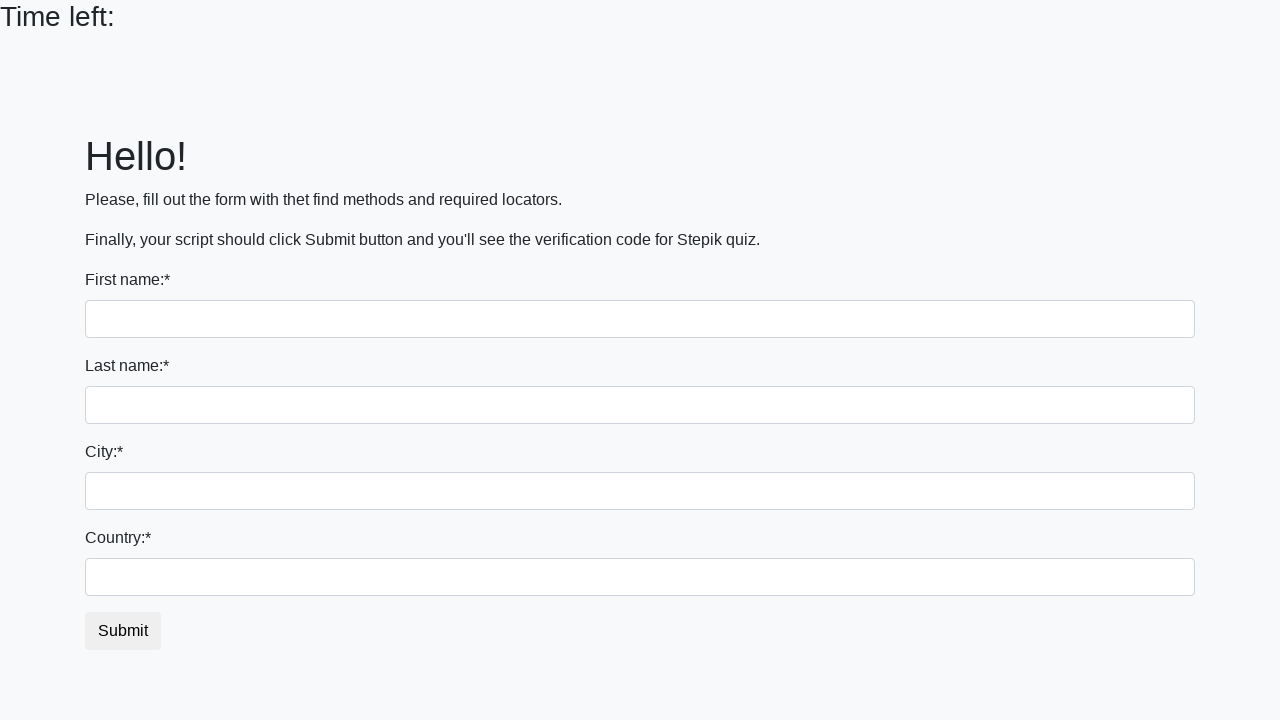

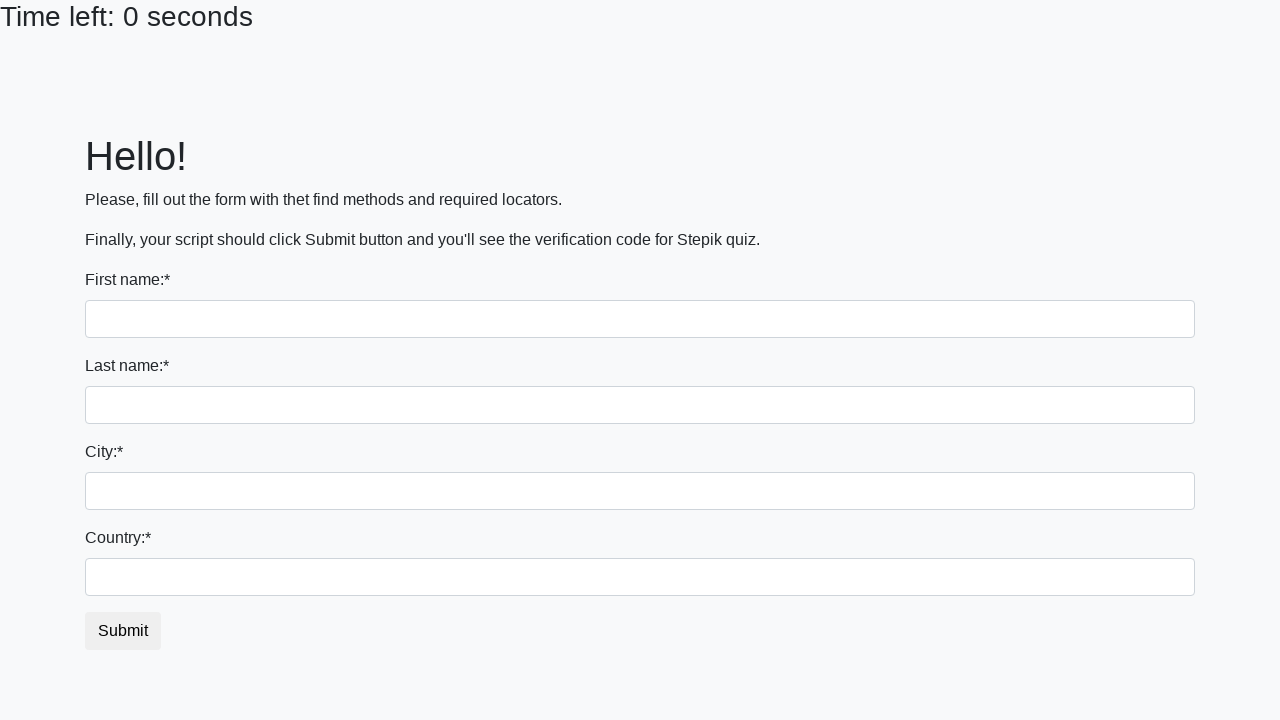